Demonstrates JavaScript DOM manipulation by navigating to a page and using page.evaluate() to modify the title text content.

Starting URL: https://nikita-filonov.github.io/qa-automation-engineer-ui-course/#/auth/login

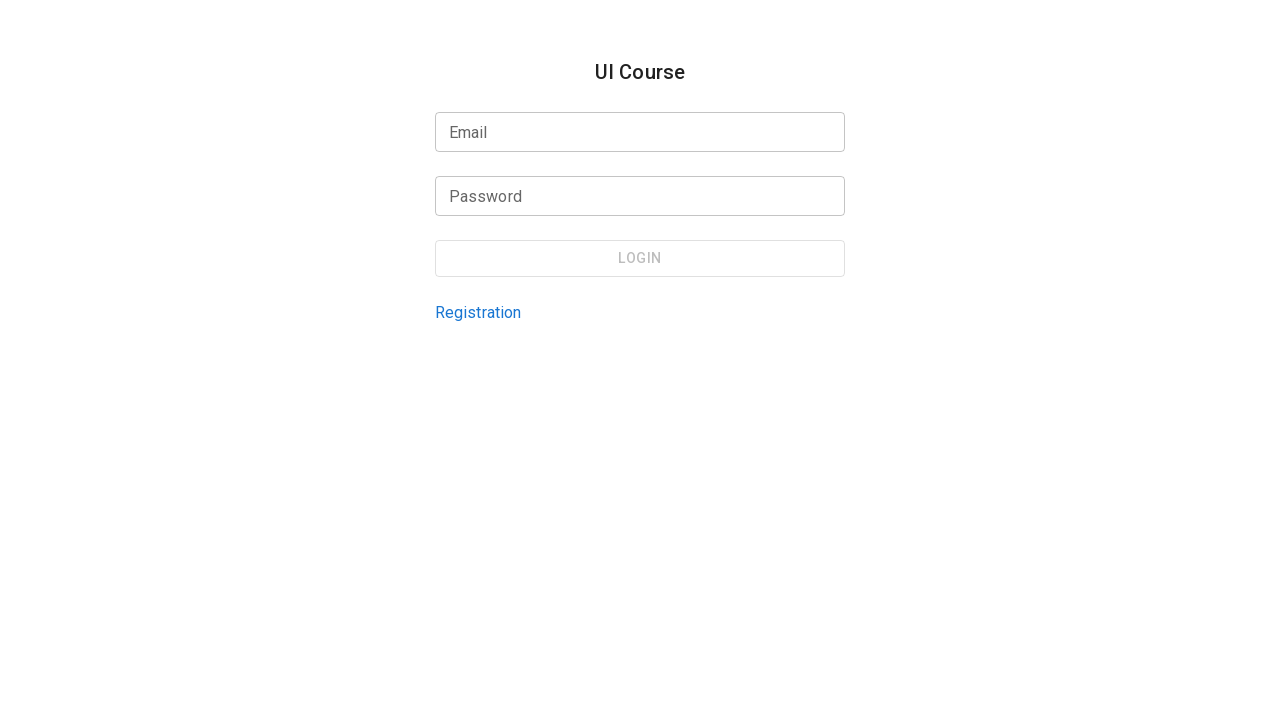

Waited for page to load with networkidle state
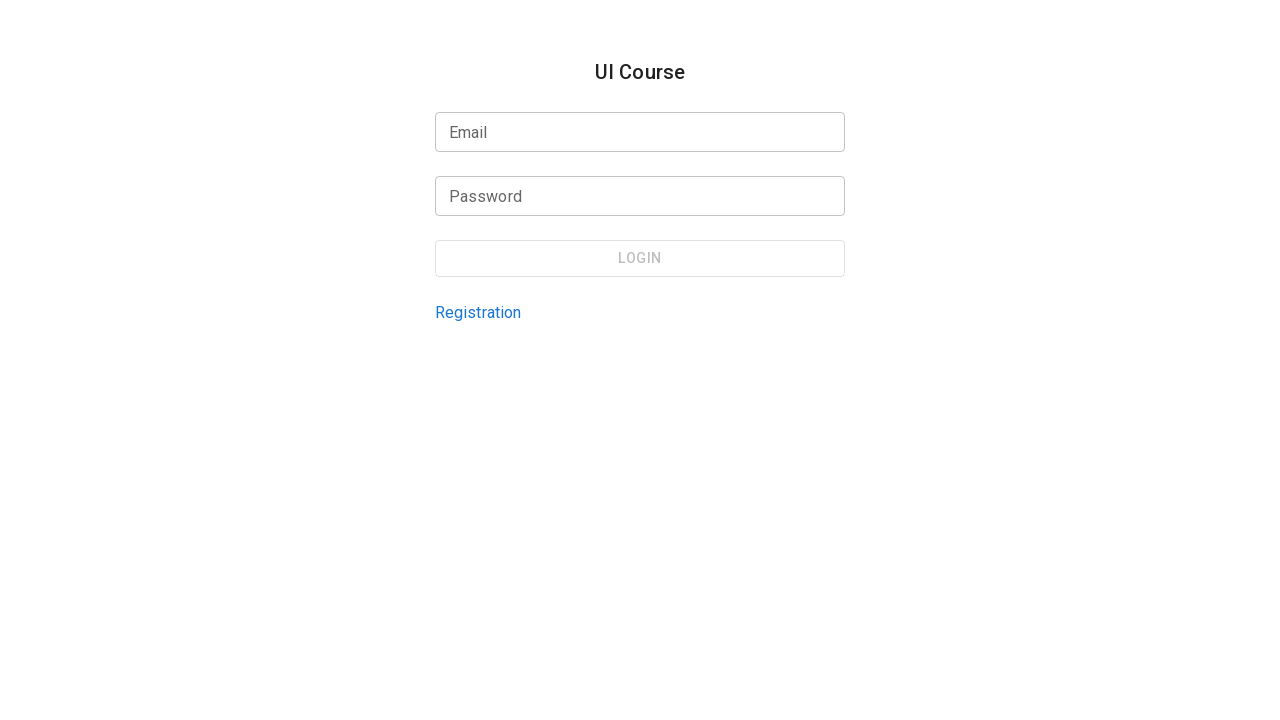

Modified title text content using JavaScript DOM manipulation
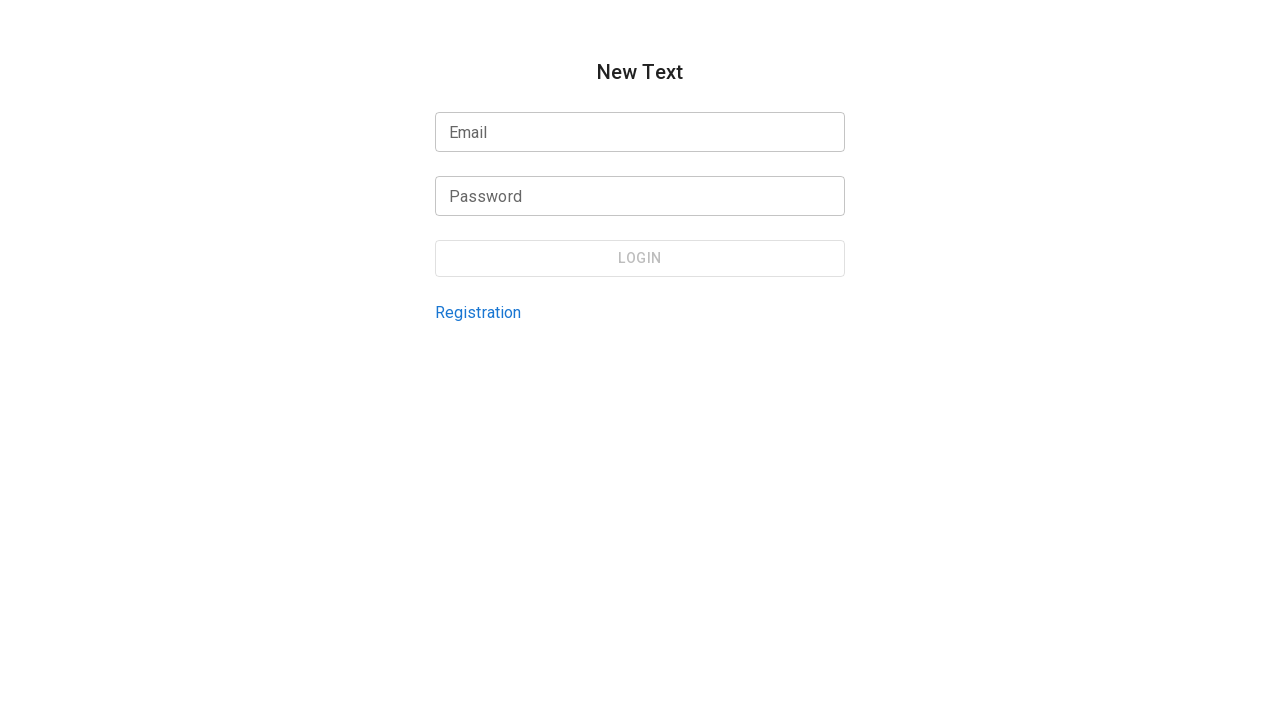

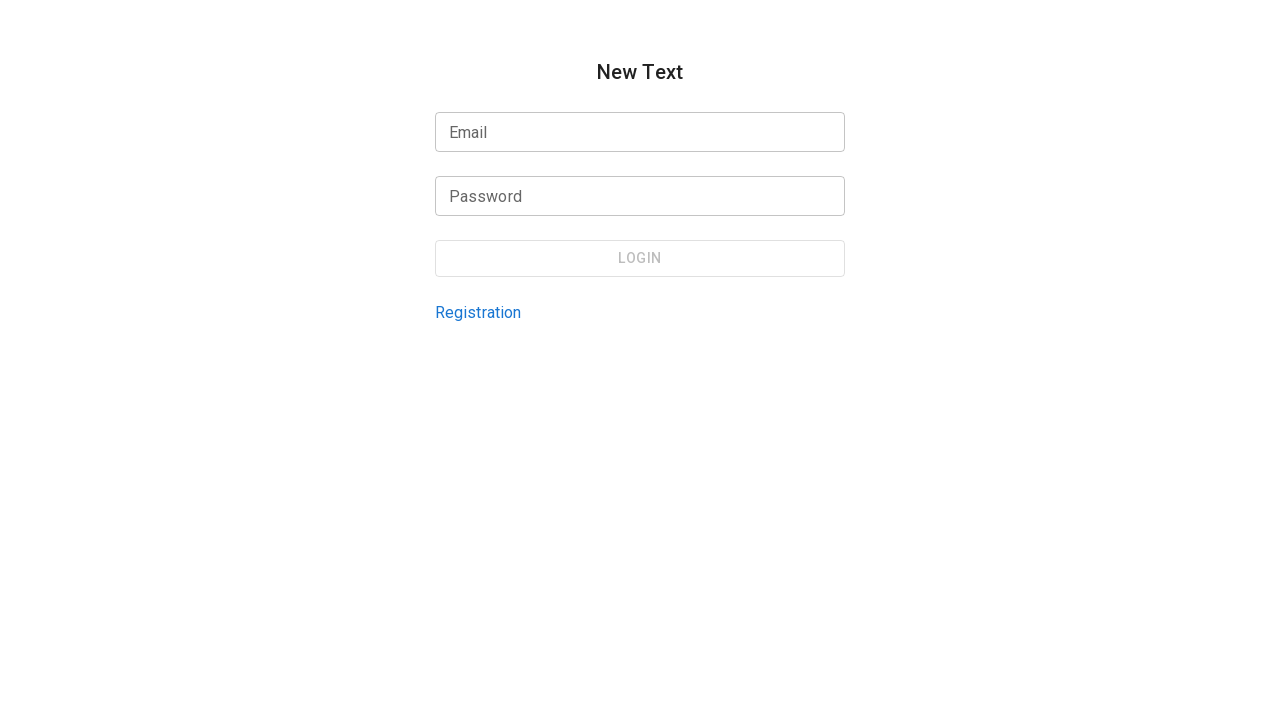